Tests window switching functionality by opening a new window, switching to it, closing it, and returning to the parent window

Starting URL: https://rahulshettyacademy.com/AutomationPractice/

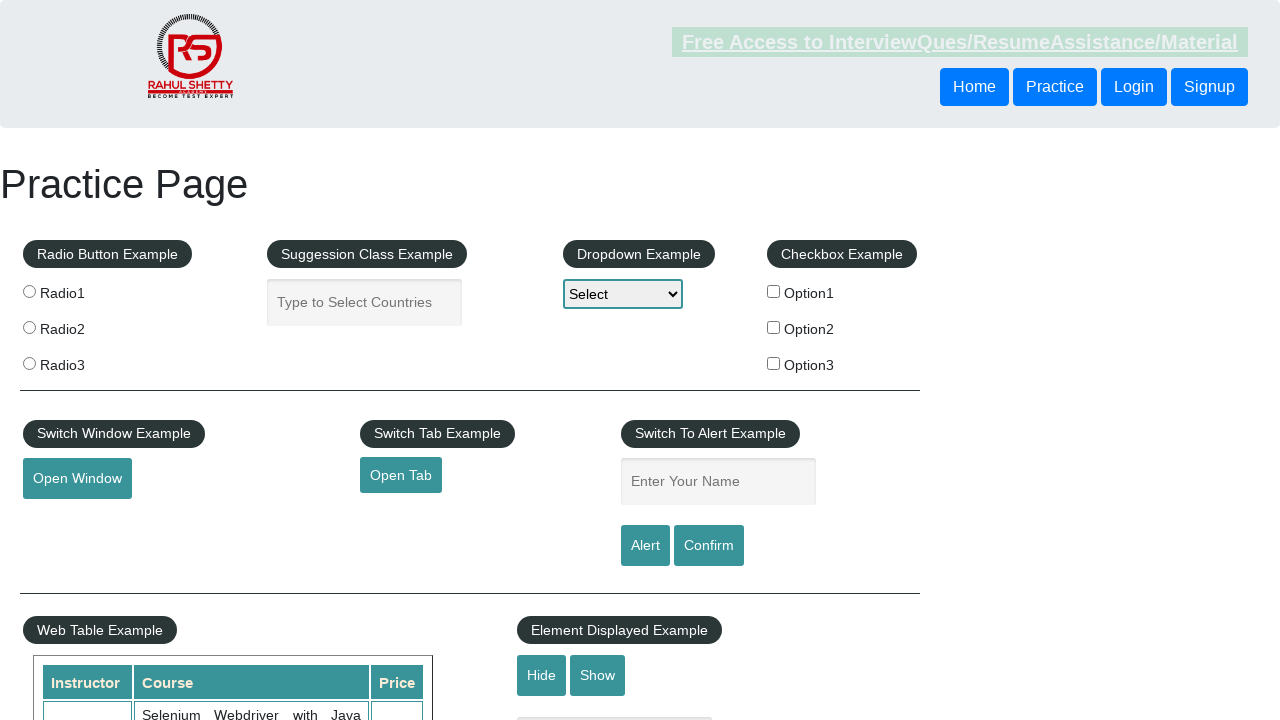

Clicked button to open new window at (77, 479) on xpath=//legend[text()='Switch Window Example']/following-sibling::button[@id='op
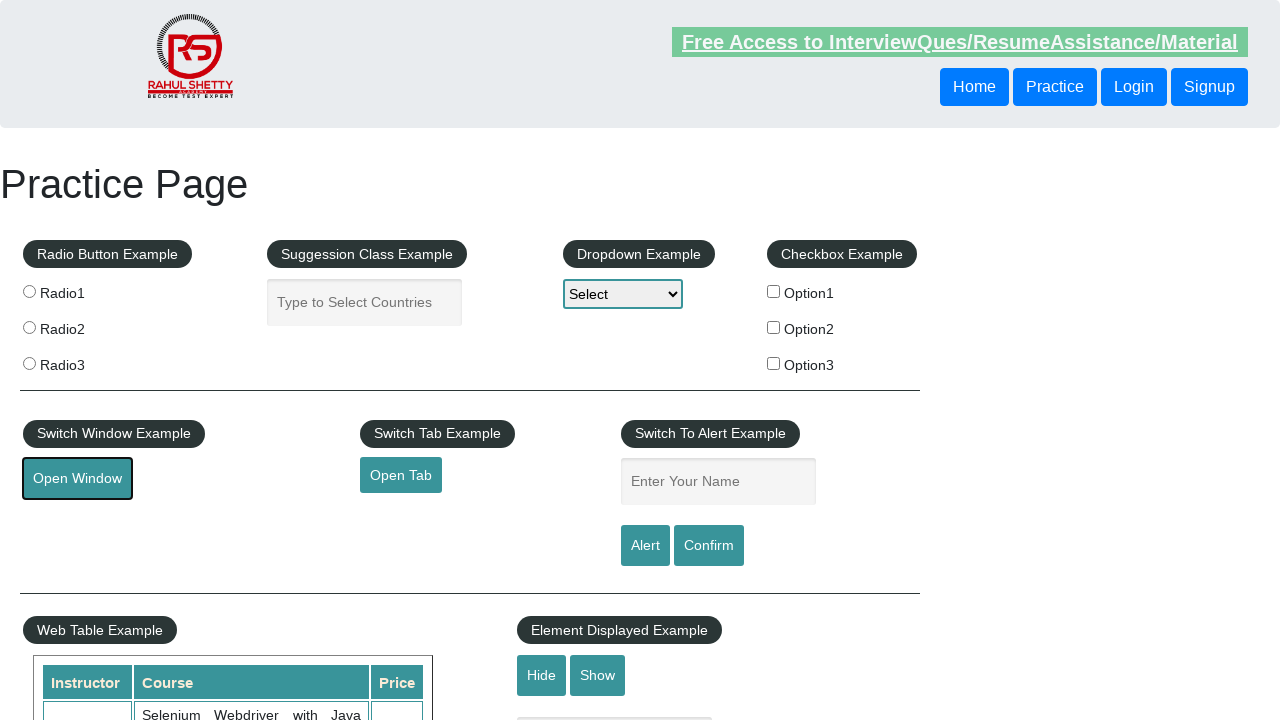

New window opened and captured
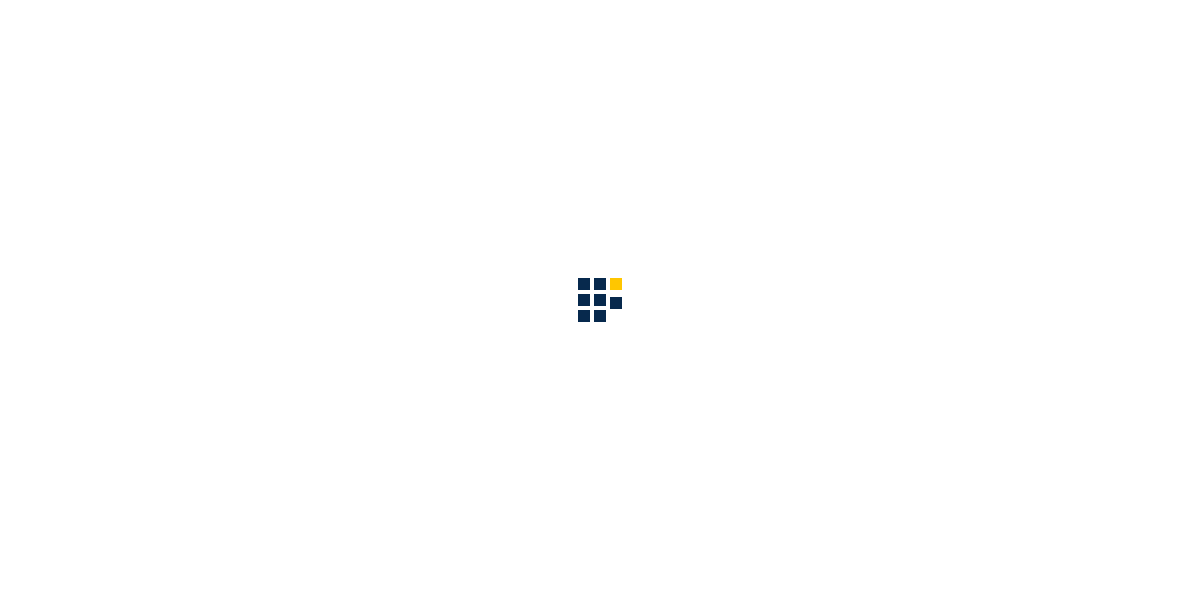

New window finished loading
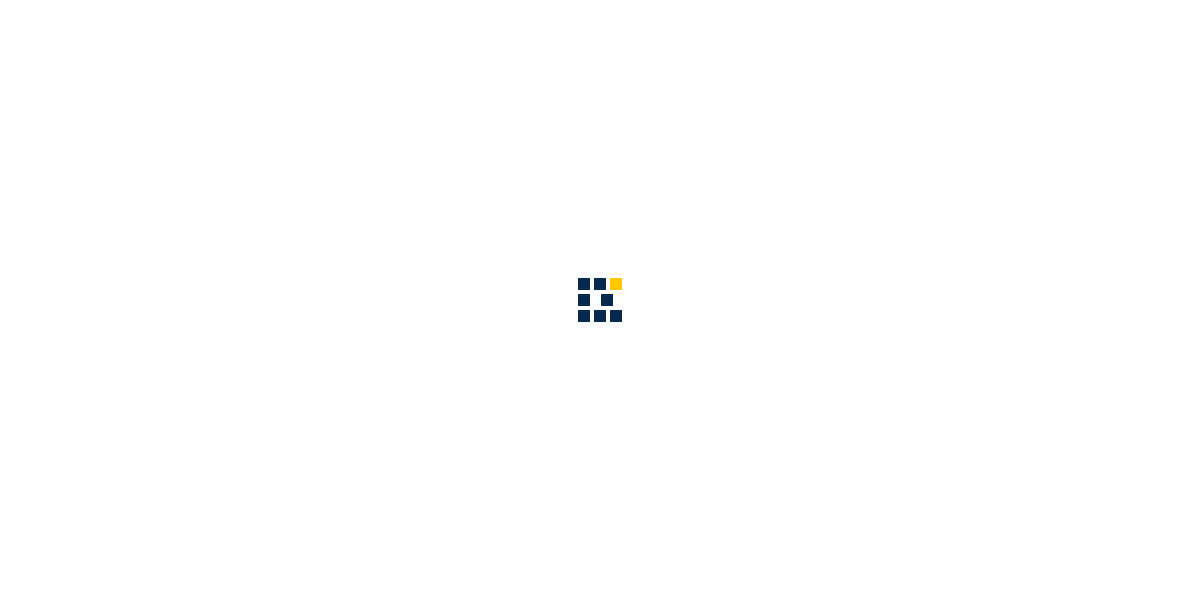

Closed the new window
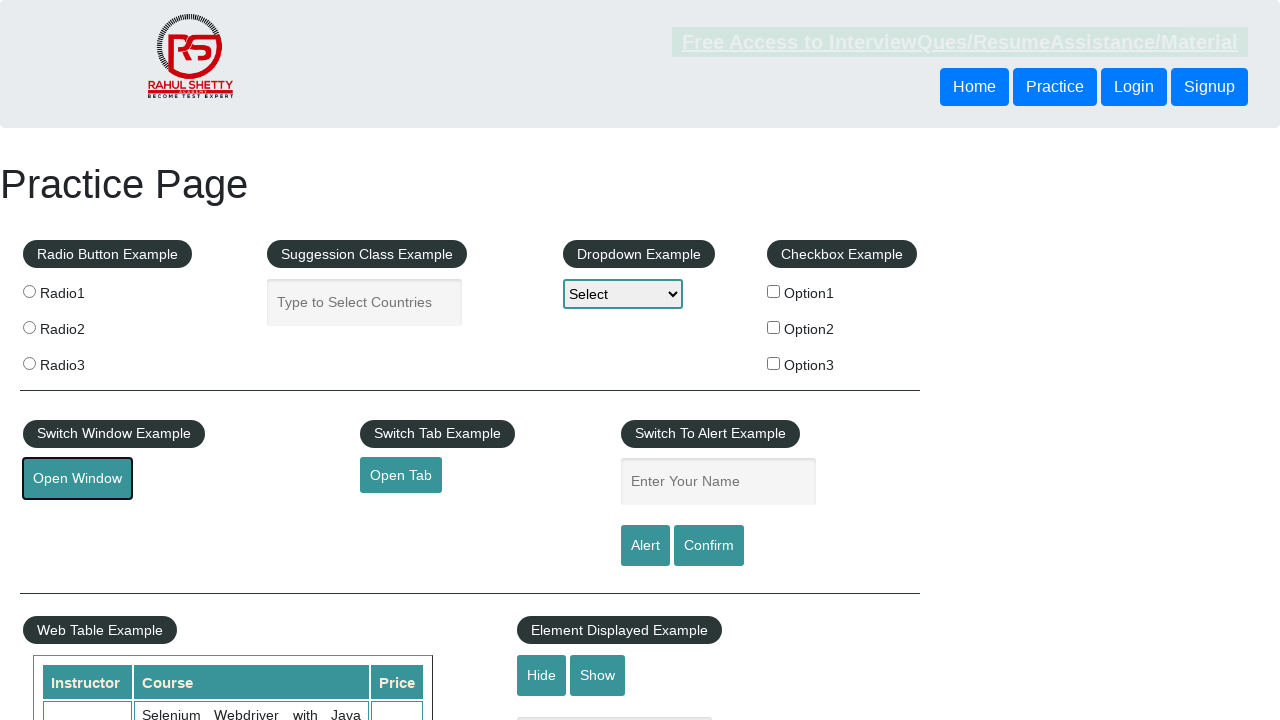

Waited for 1 second to verify parent window is still active
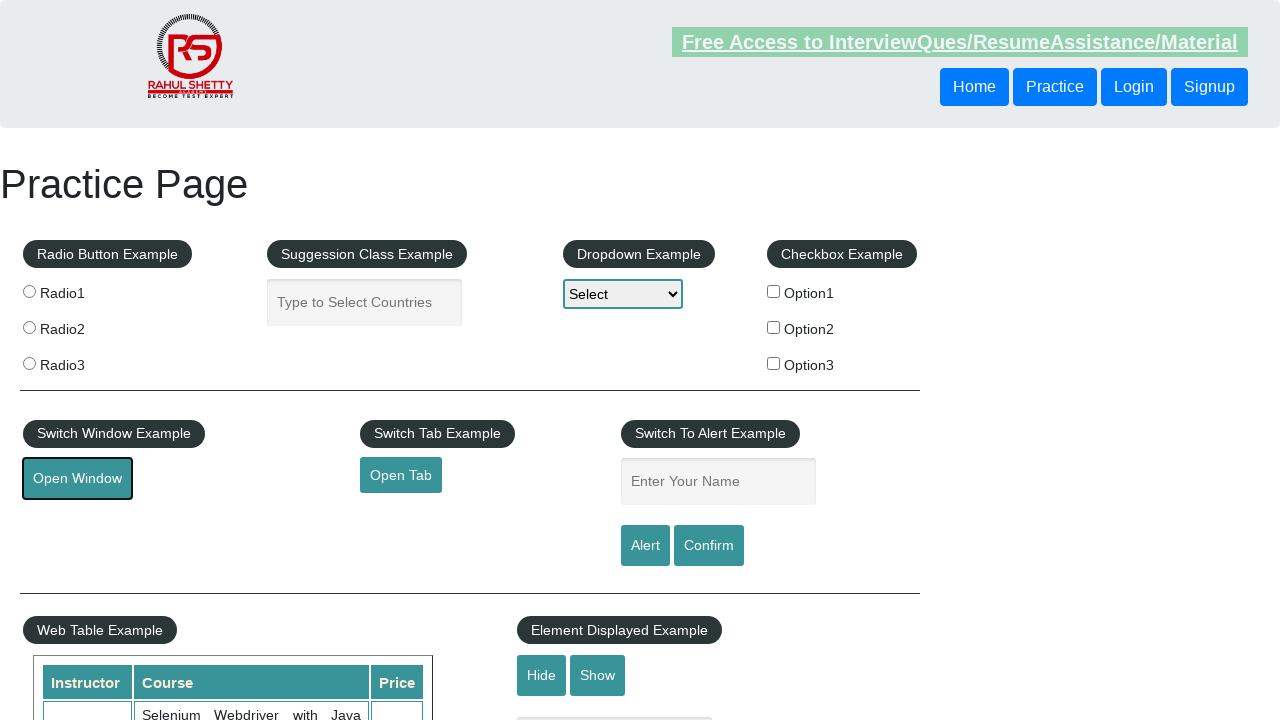

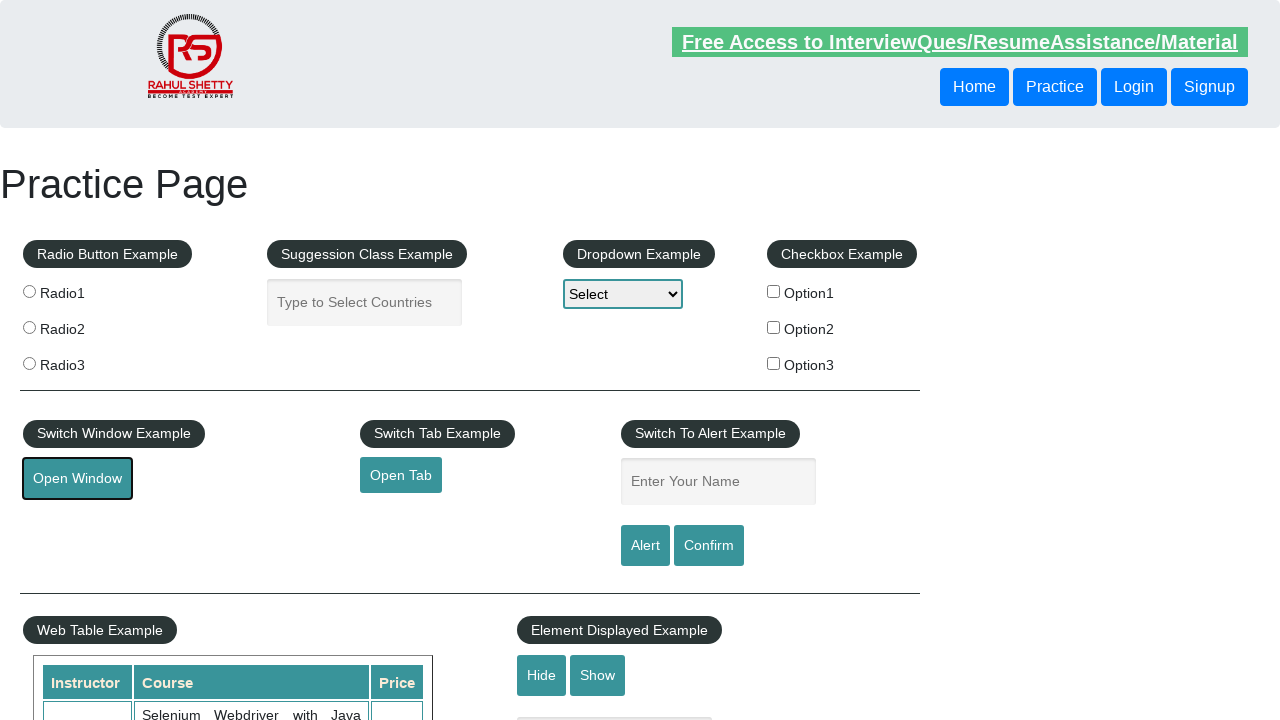